Fills out a registration form with first name, last name, and email fields, then submits the form

Starting URL: https://secure-retreat-92358.herokuapp.com/

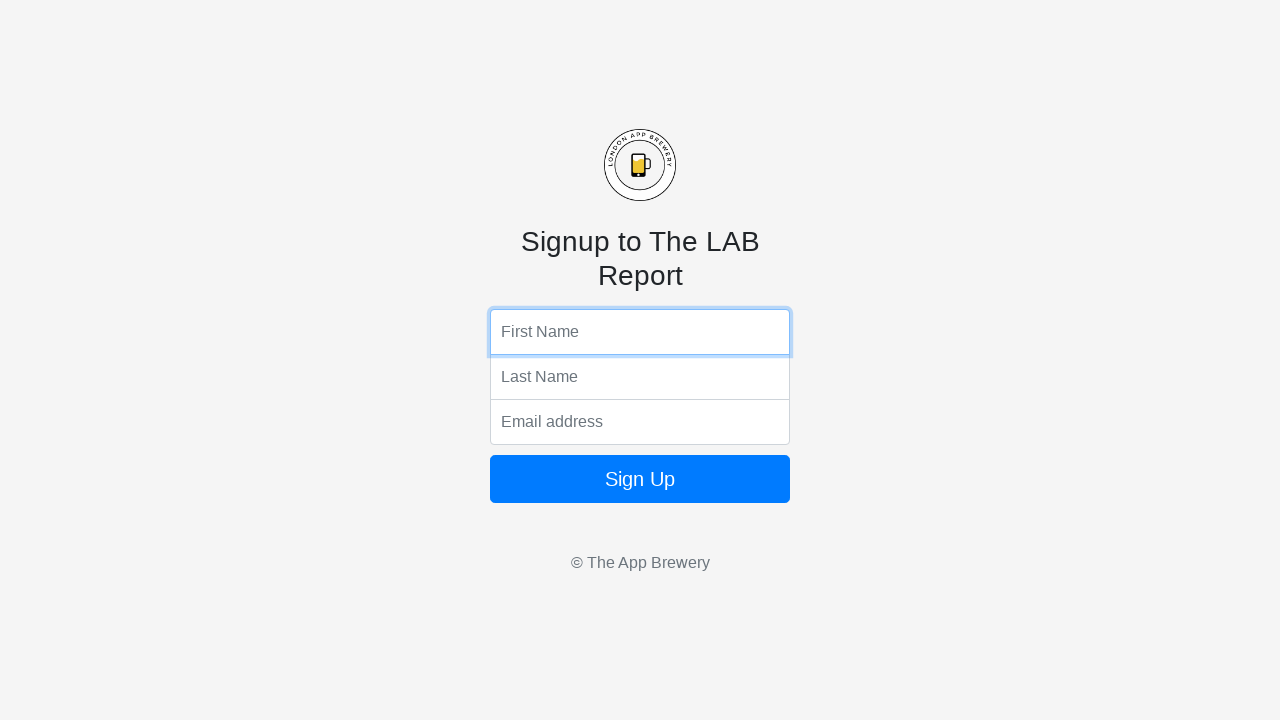

Filled first name field with 'George' on input[name='fName']
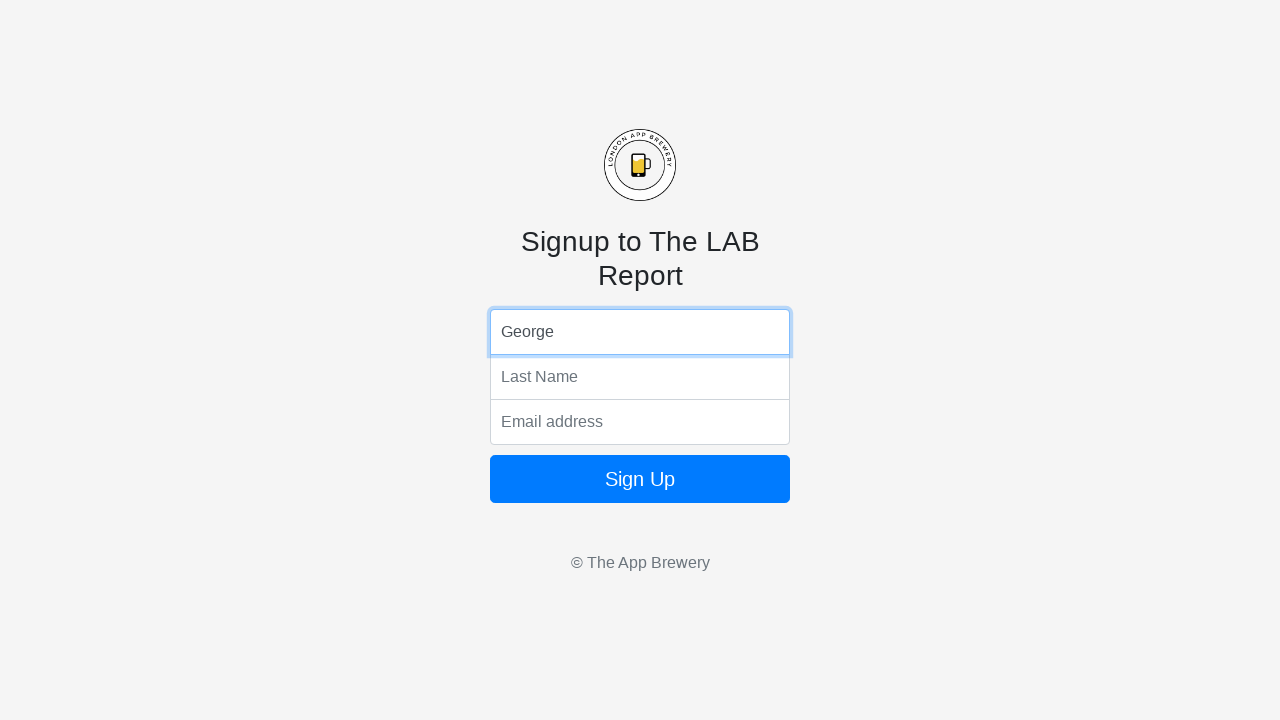

Filled last name field with 'Spilio' on input[name='lName']
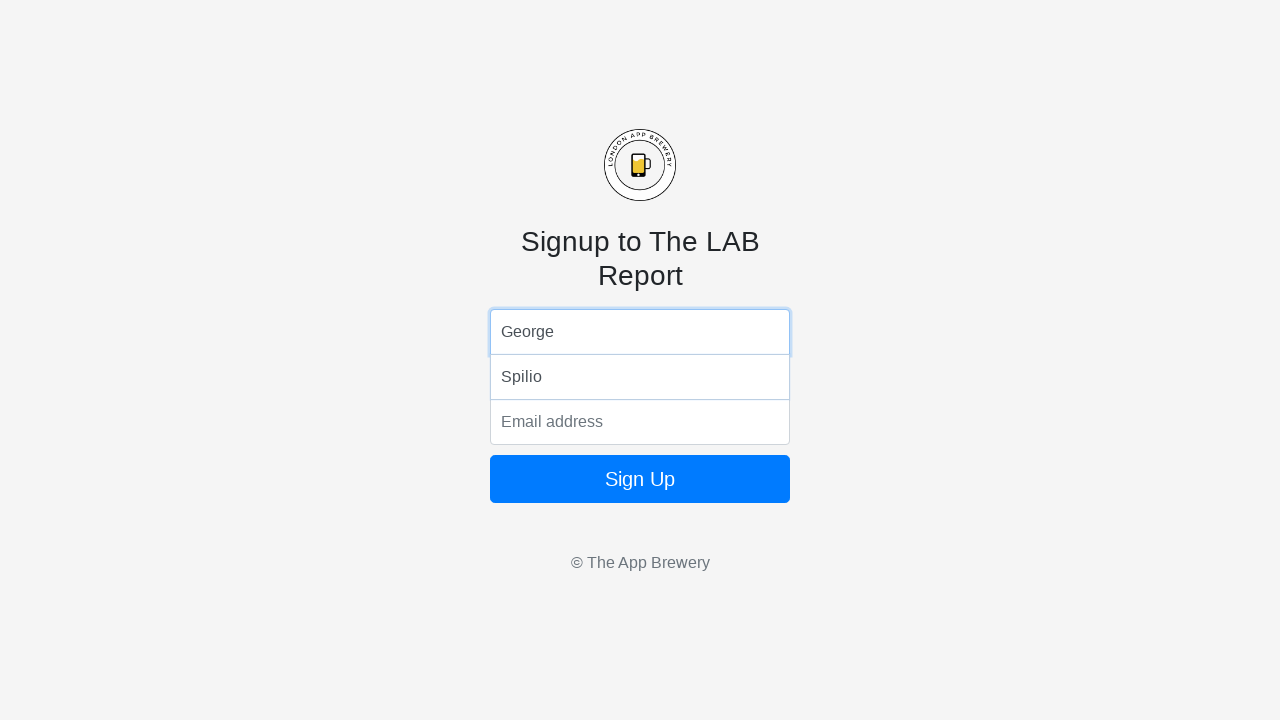

Filled email field with 'example@example.com' on input[name='email']
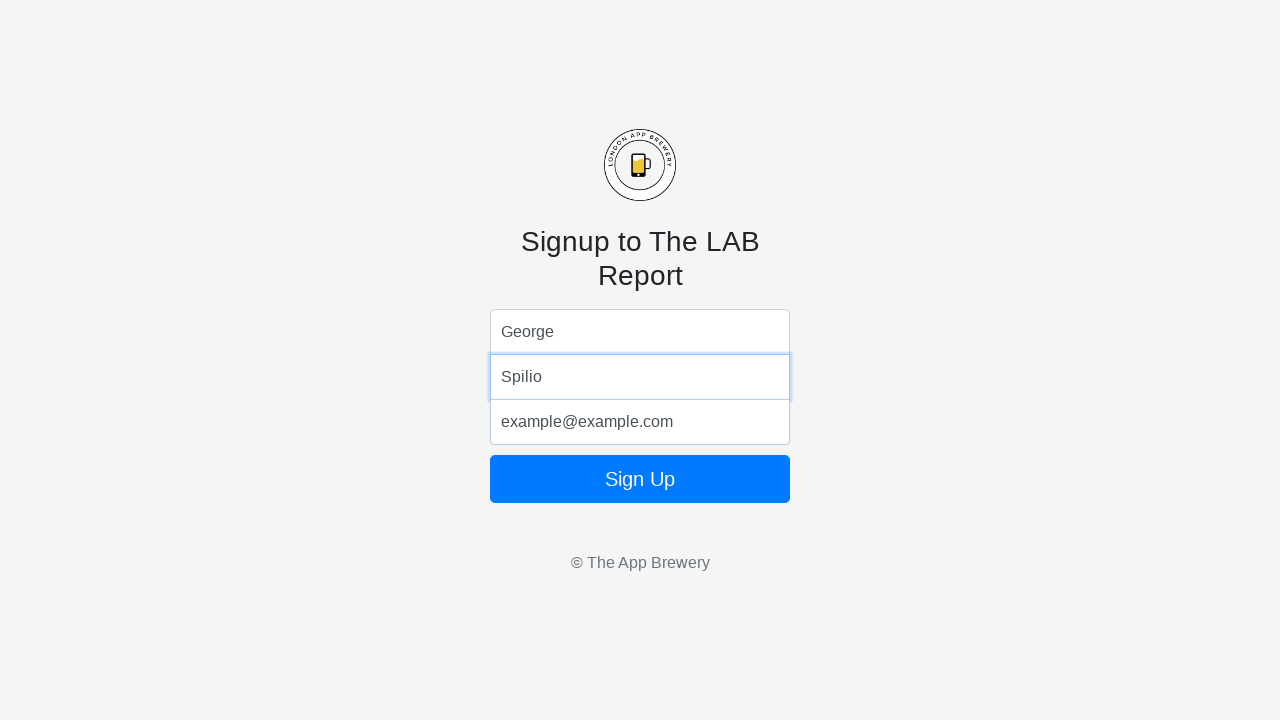

Clicked submit button to submit the registration form at (640, 479) on .btn
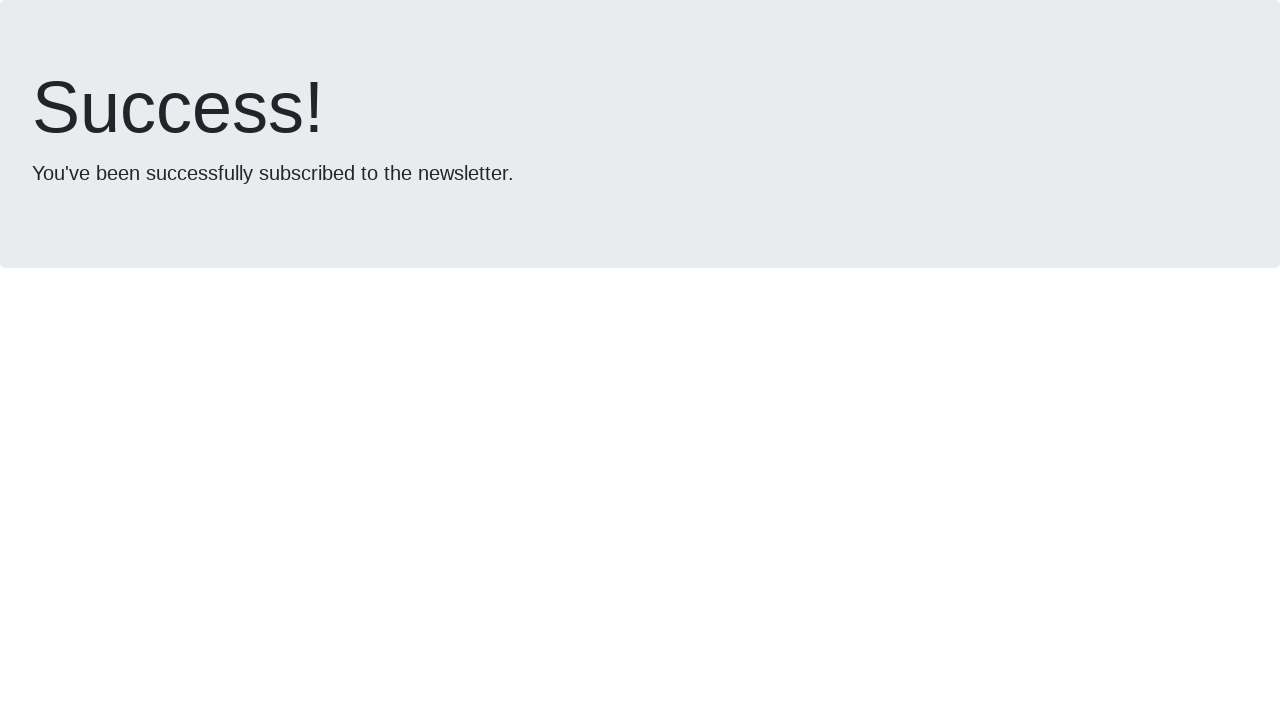

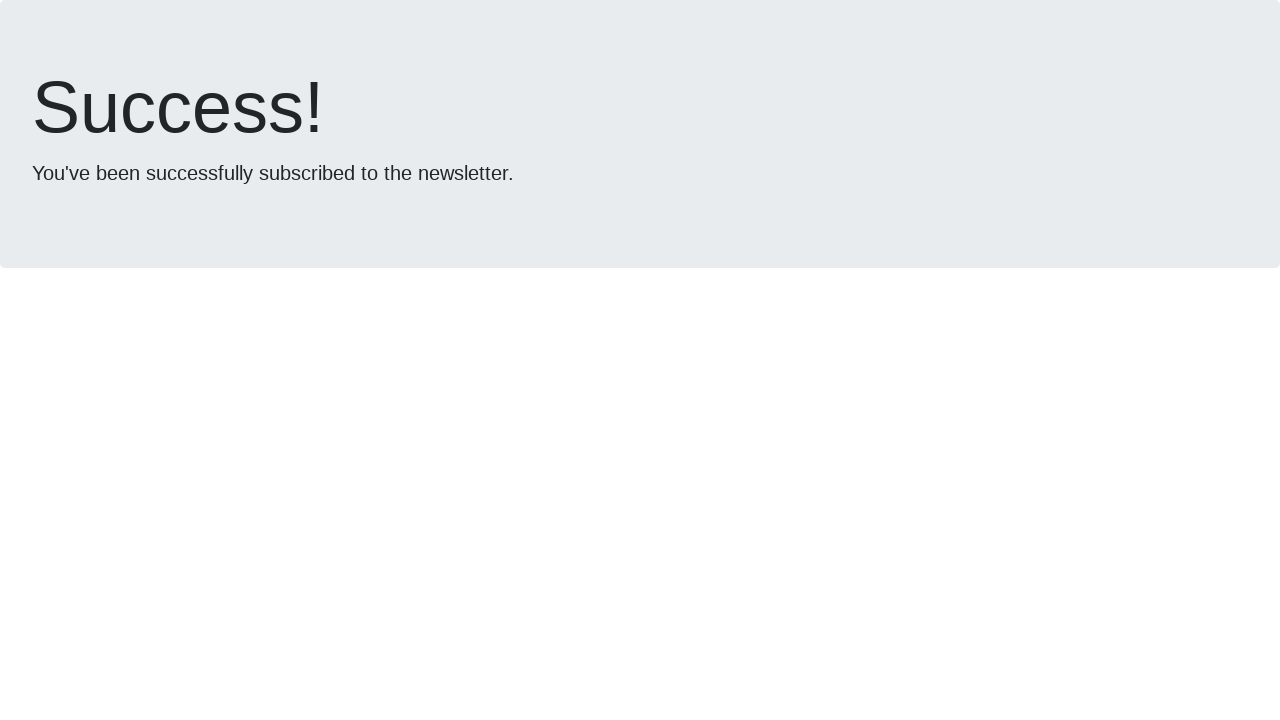